Navigates to W3Schools homepage and clicks on the Python tutorial link

Starting URL: https://www.w3schools.com/default.asp

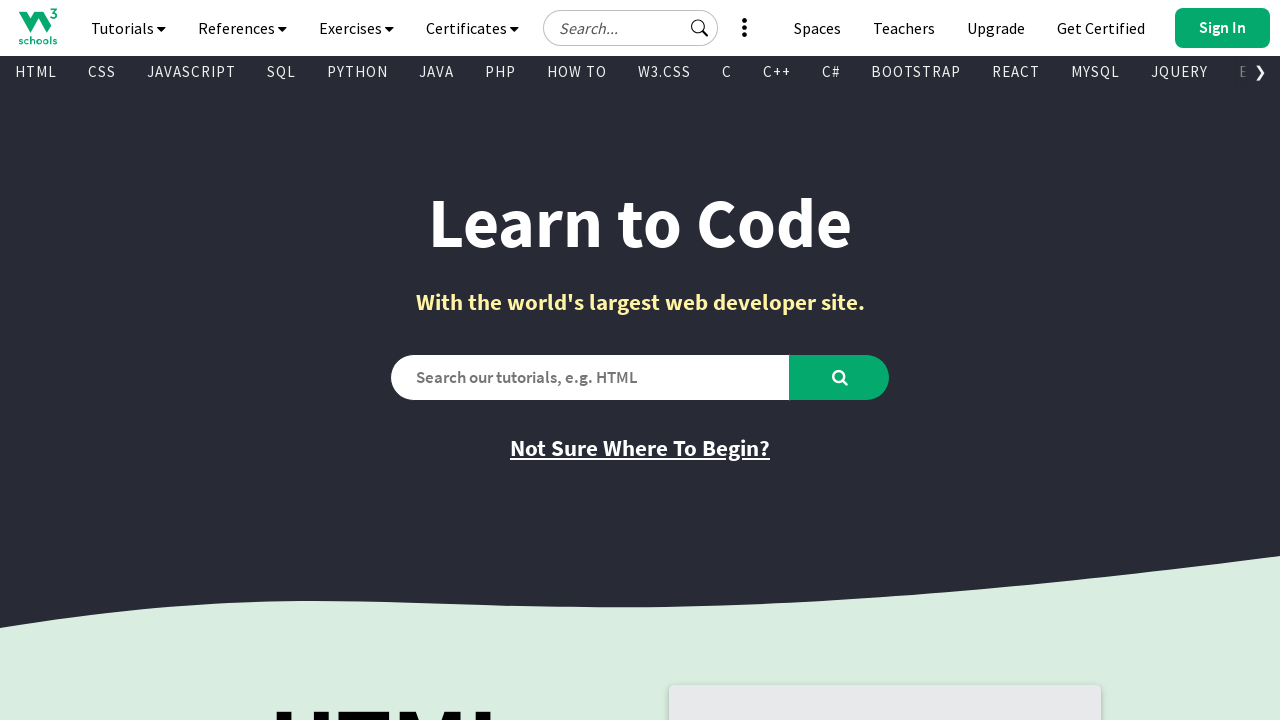

Navigated to W3Schools homepage
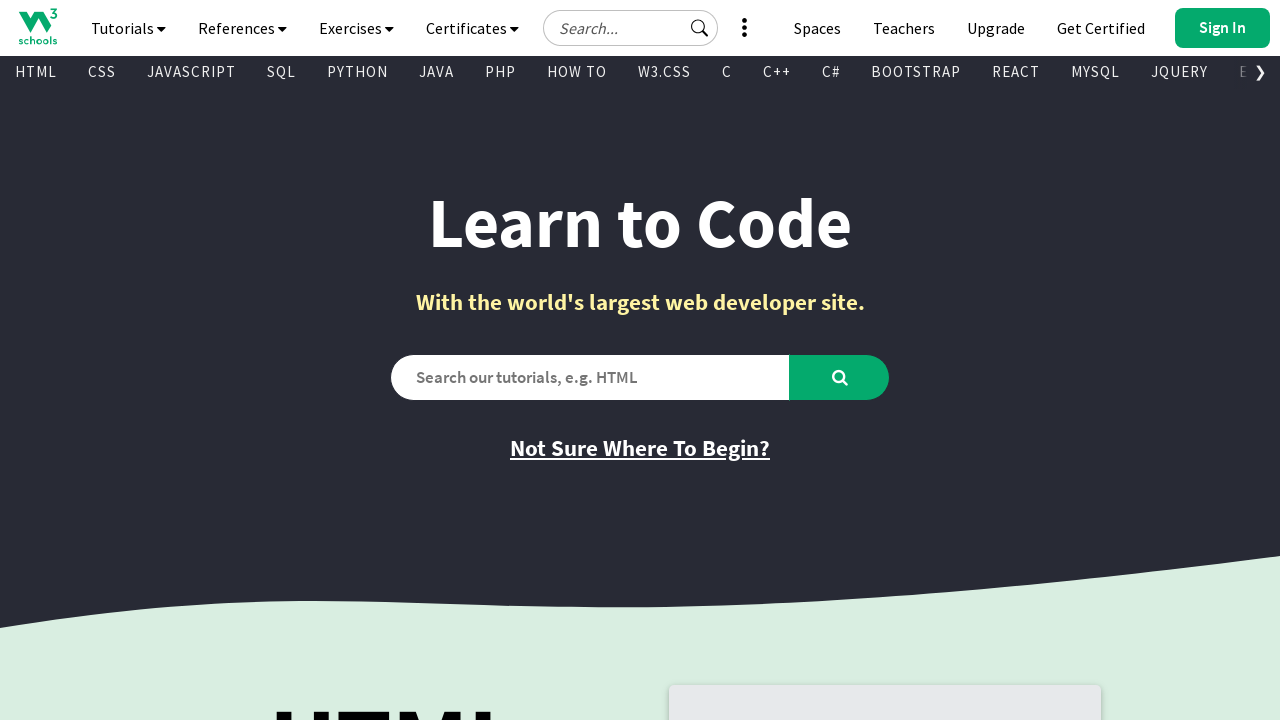

Clicked on the Python tutorial link at (358, 72) on xpath=//a[normalize-space()='PYTHON']
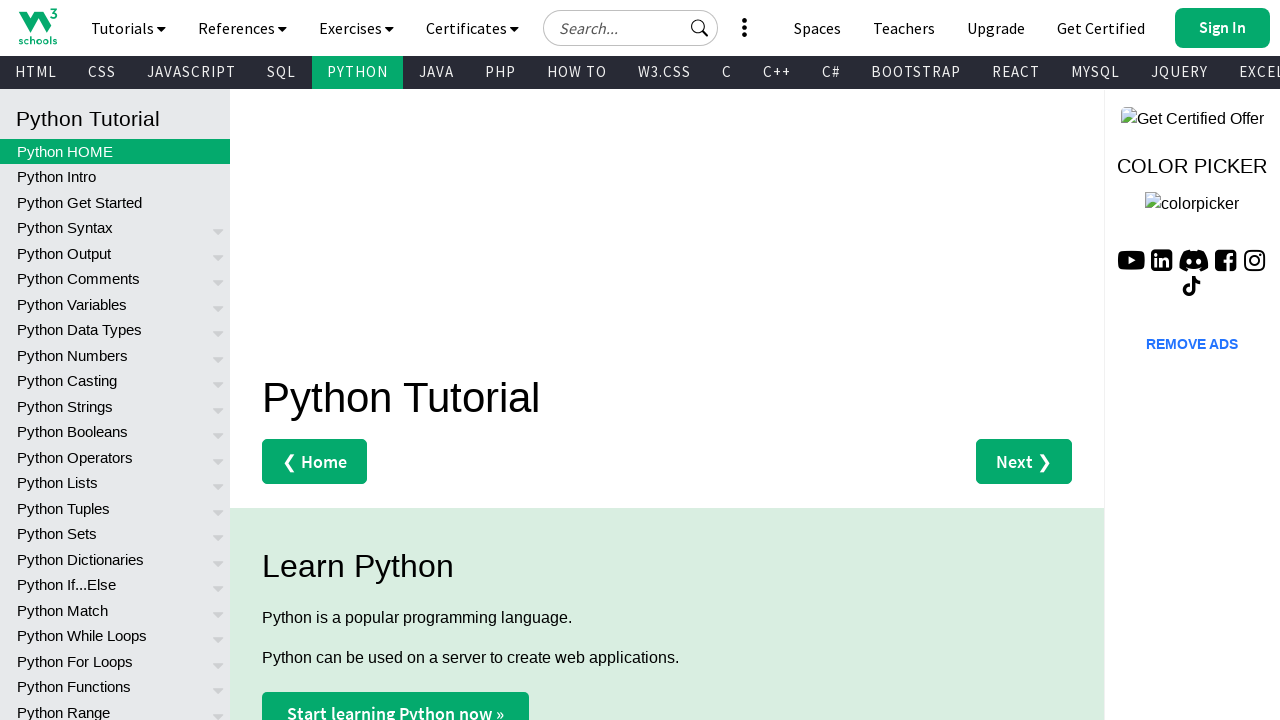

Python tutorial page loaded successfully
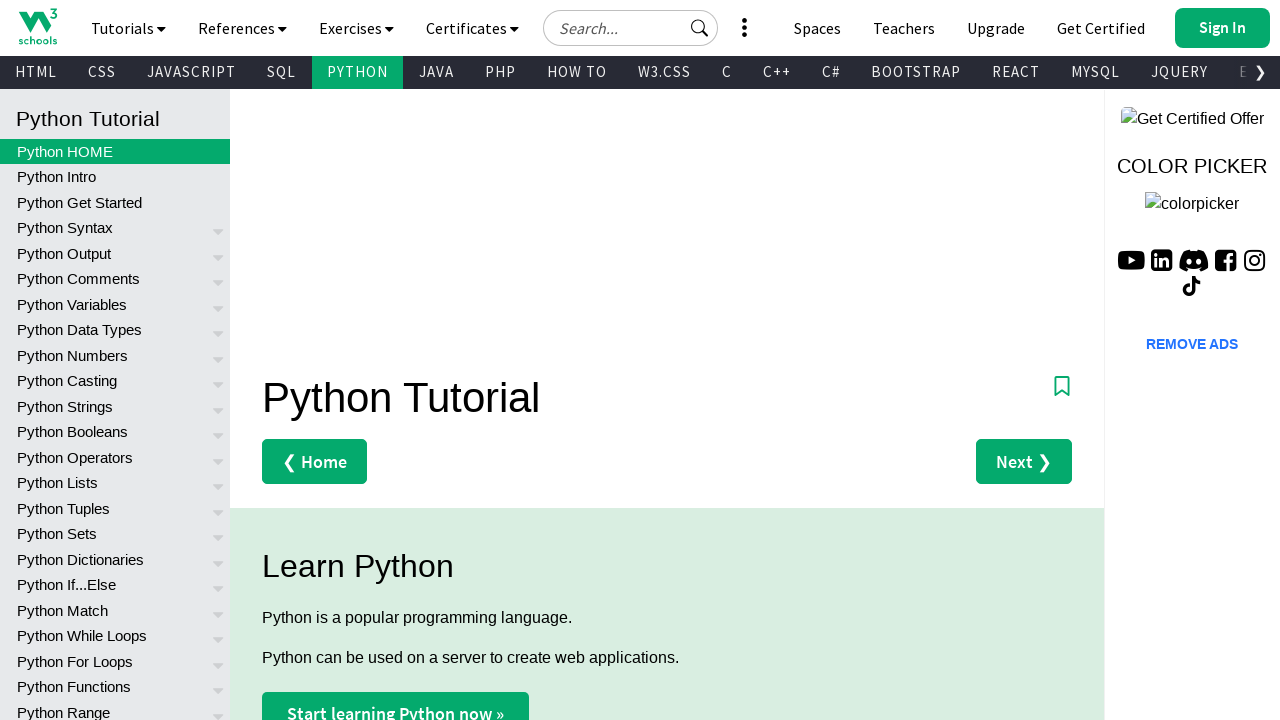

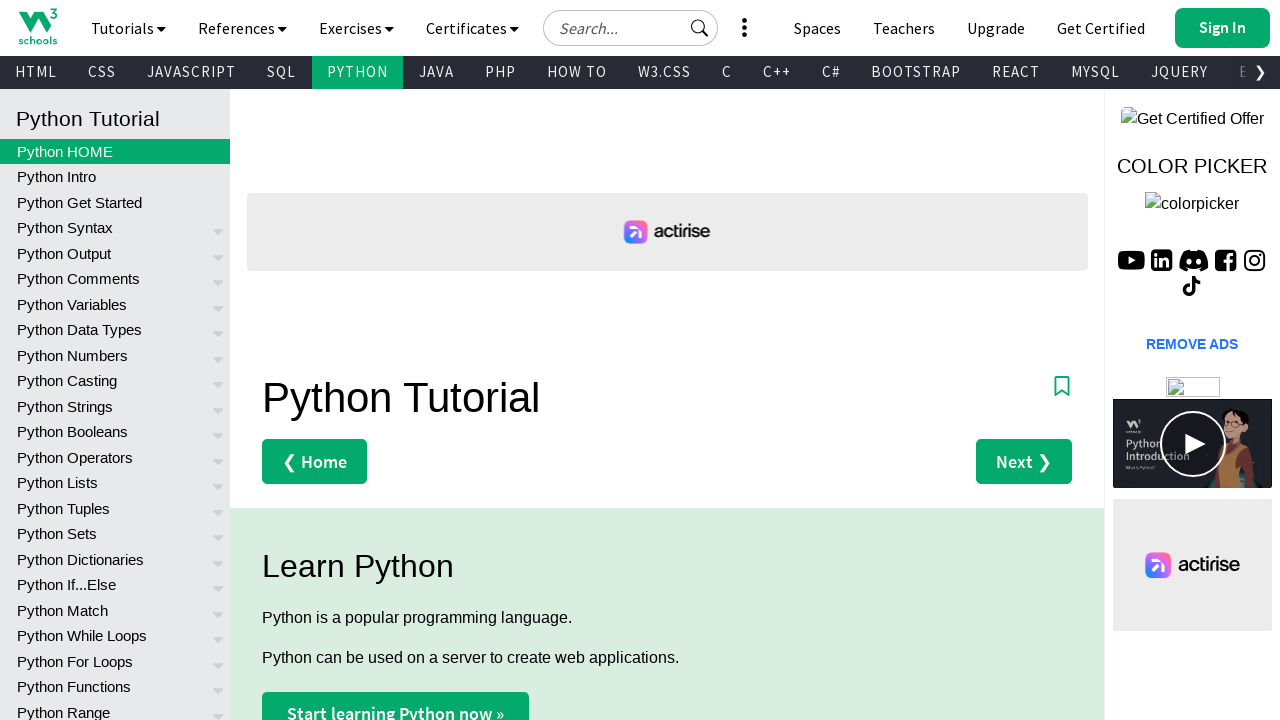